Navigates to Flipkart's homepage

Starting URL: https://www.flipkart.com/

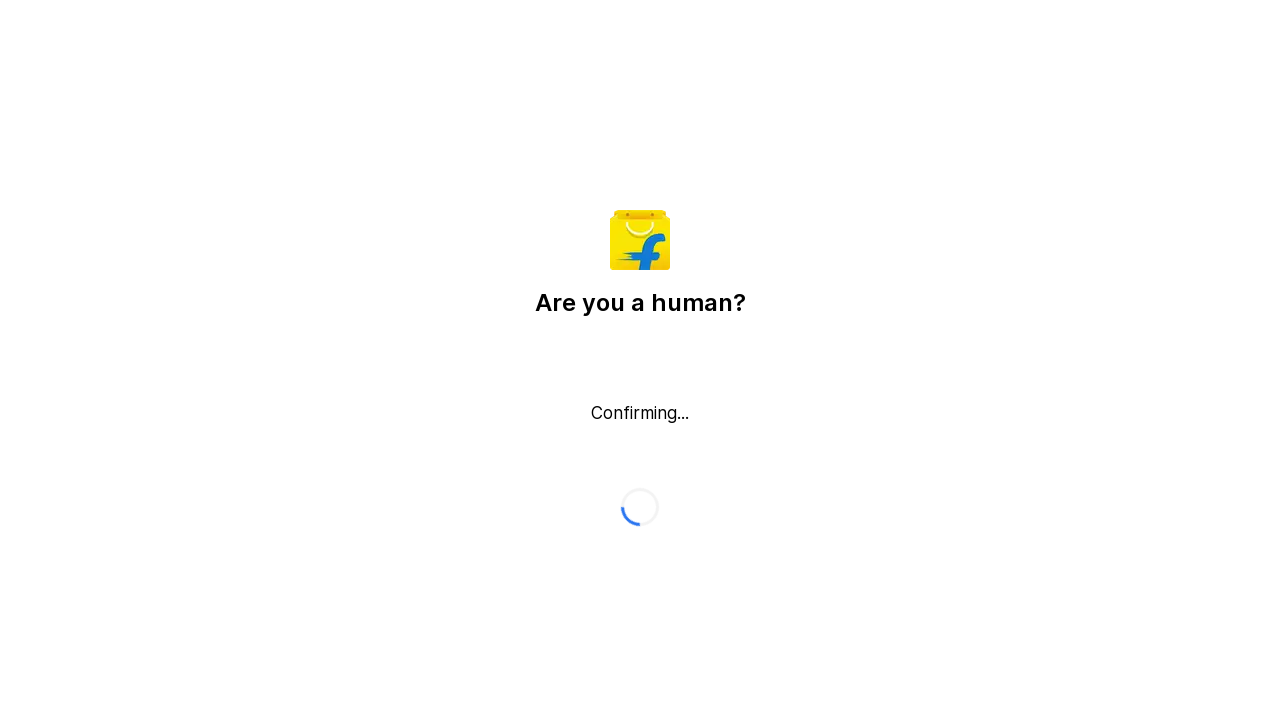

Navigated to Flipkart homepage
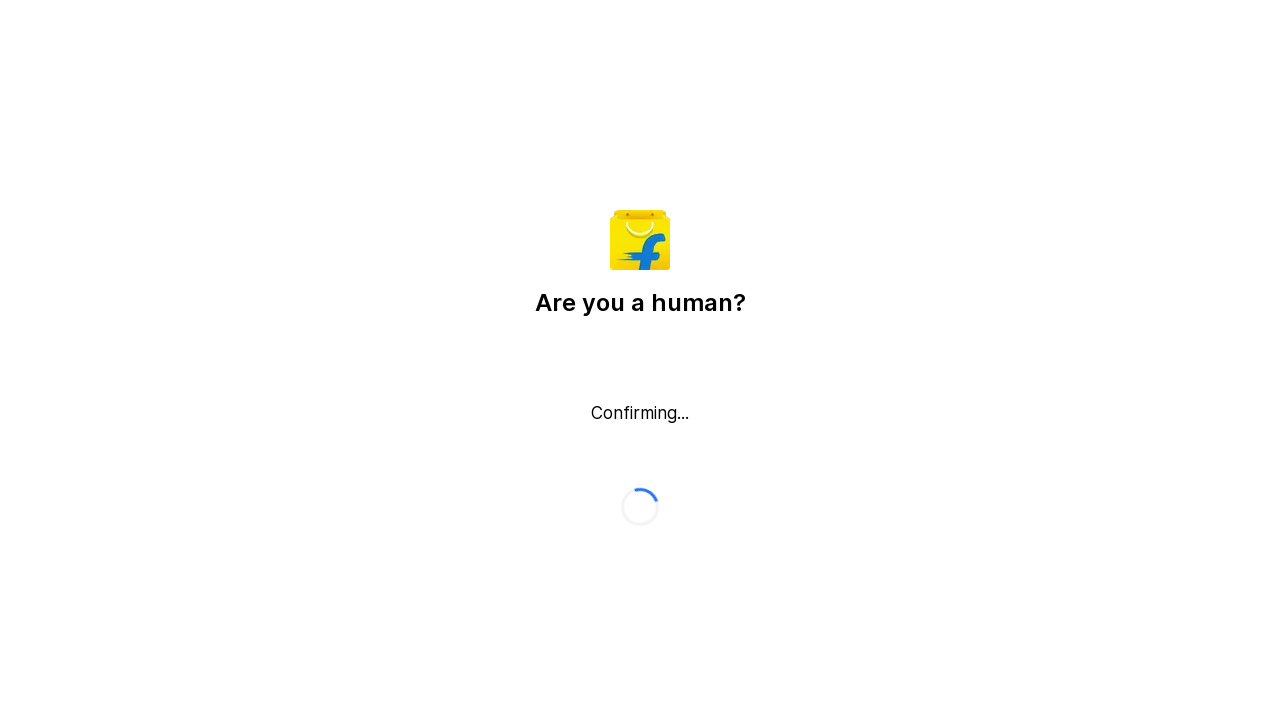

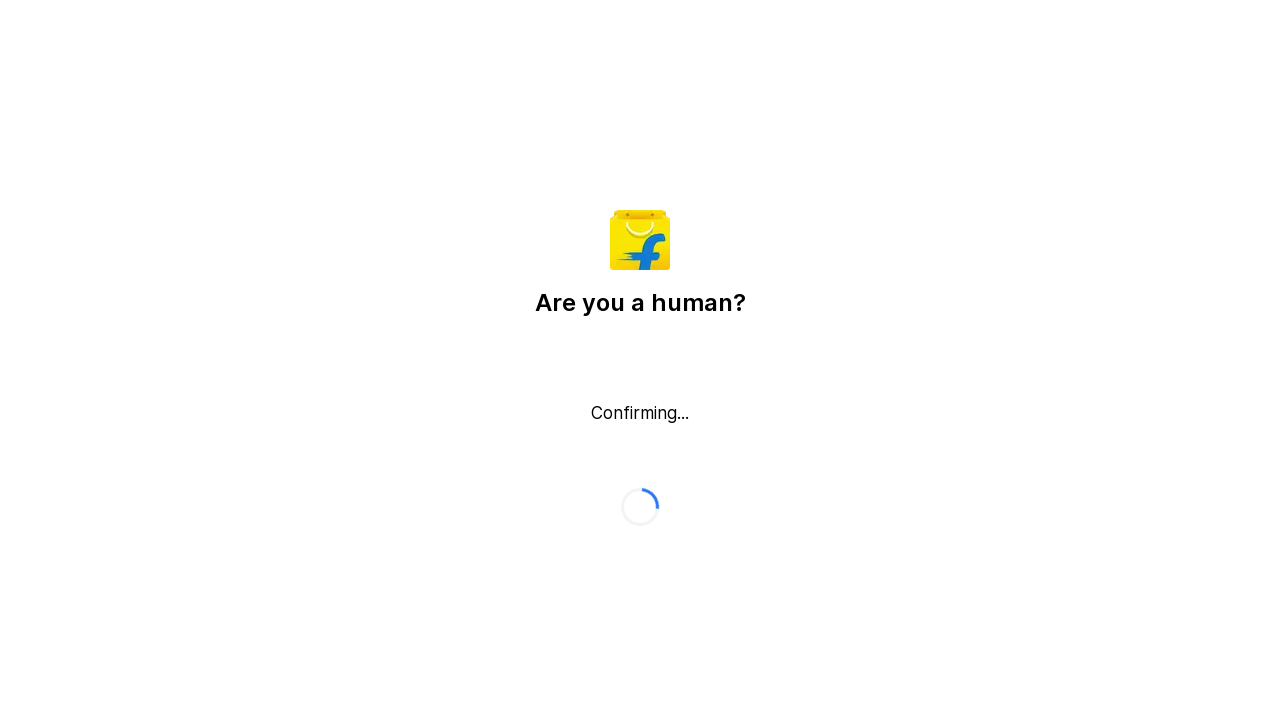